Tests unmarking todo items as complete by unchecking their checkboxes

Starting URL: https://demo.playwright.dev/todomvc

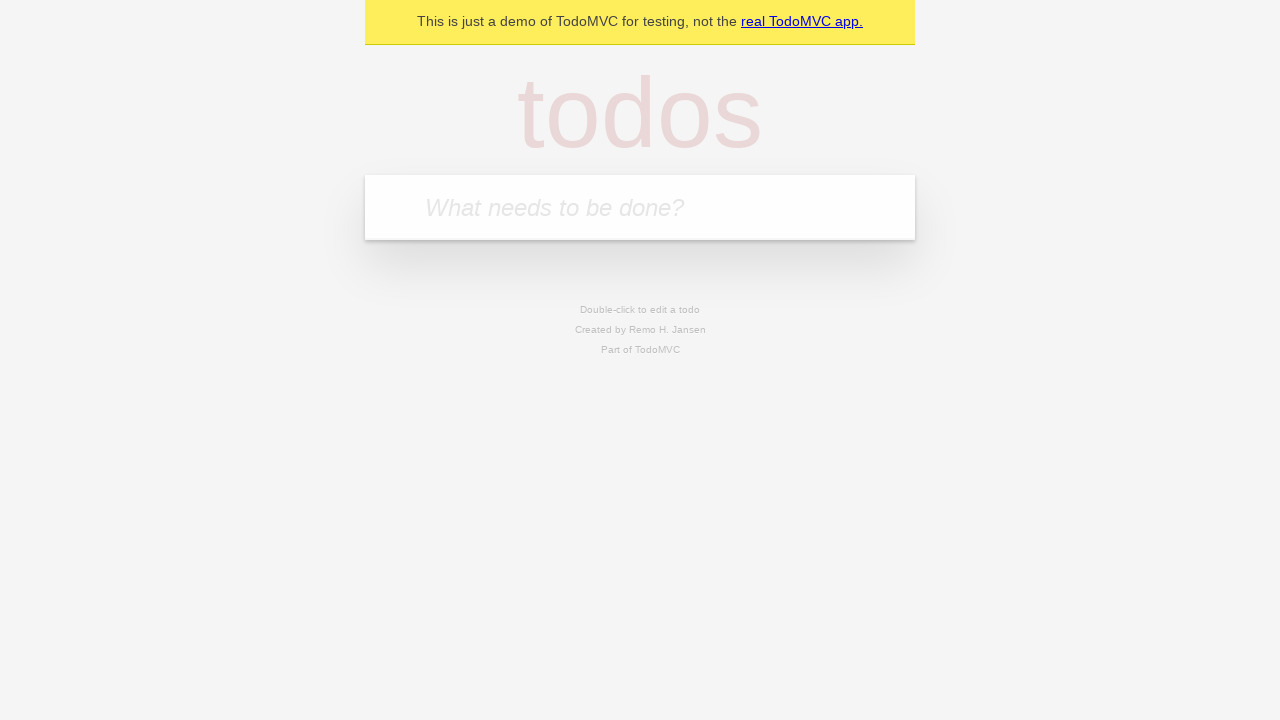

Located the 'What needs to be done?' input field
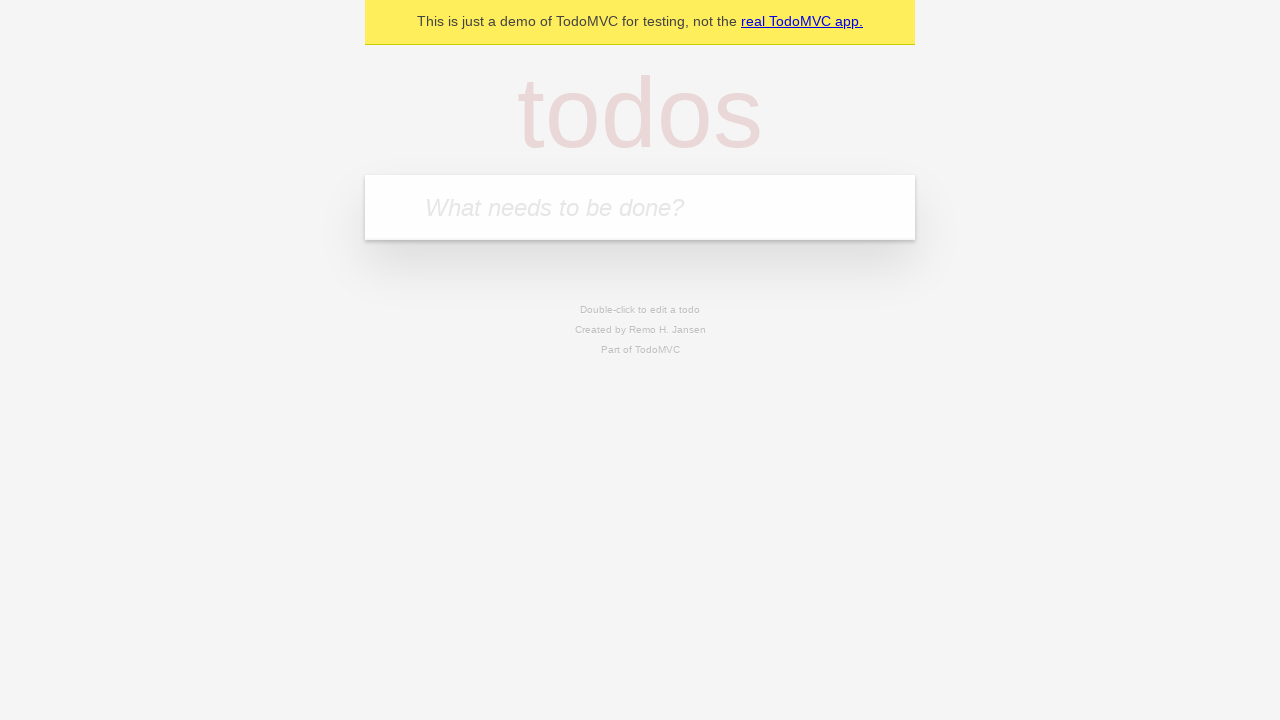

Filled first todo item with 'buy some cheese' on internal:attr=[placeholder="What needs to be done?"i]
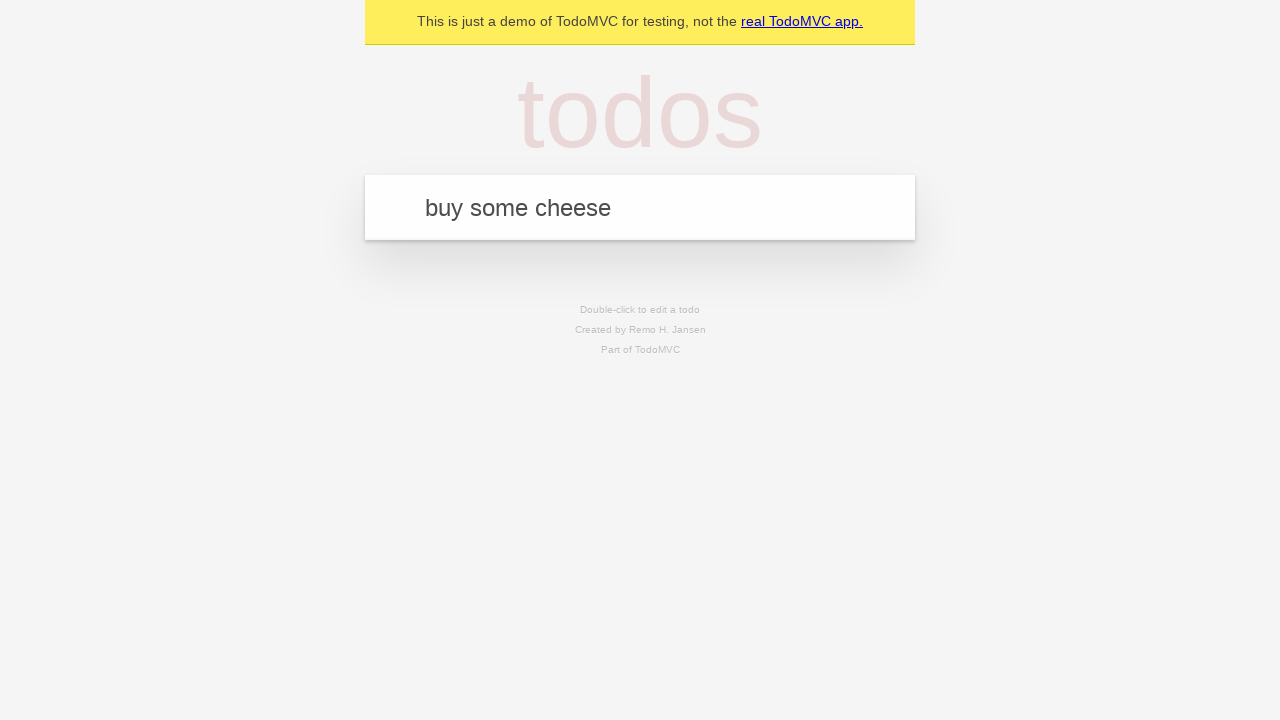

Pressed Enter to create first todo item on internal:attr=[placeholder="What needs to be done?"i]
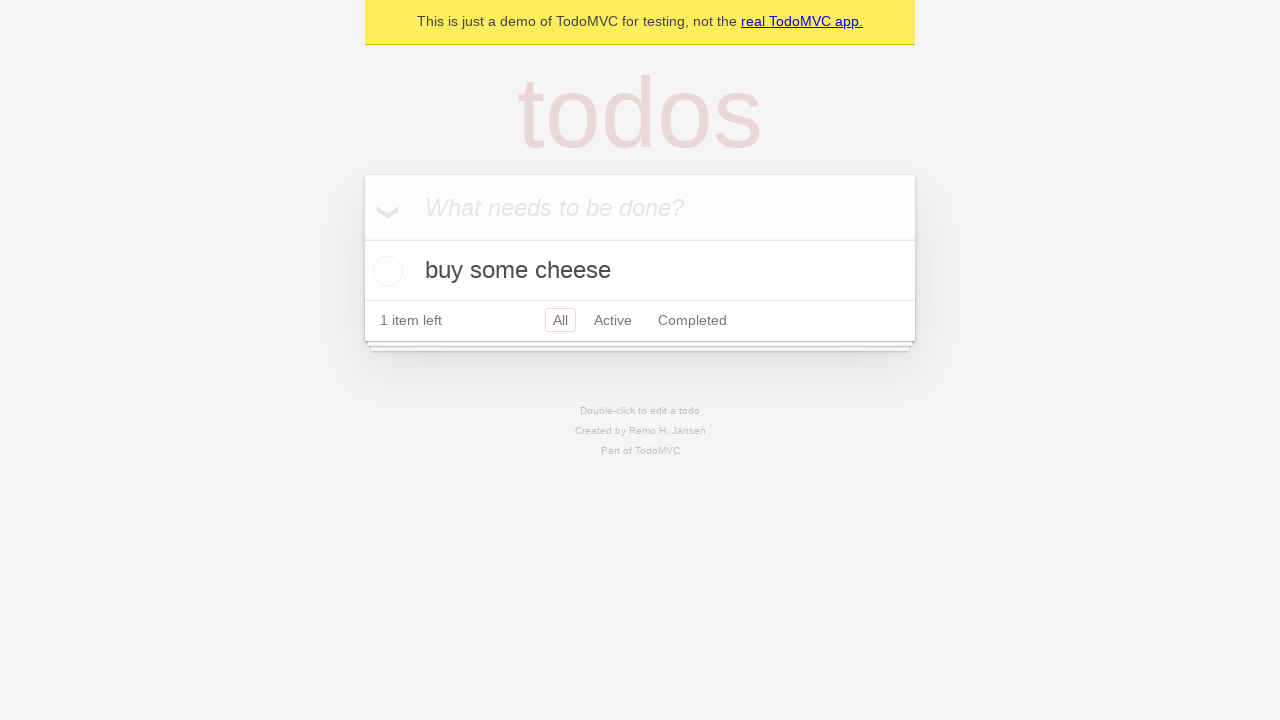

Filled second todo item with 'feed the cat' on internal:attr=[placeholder="What needs to be done?"i]
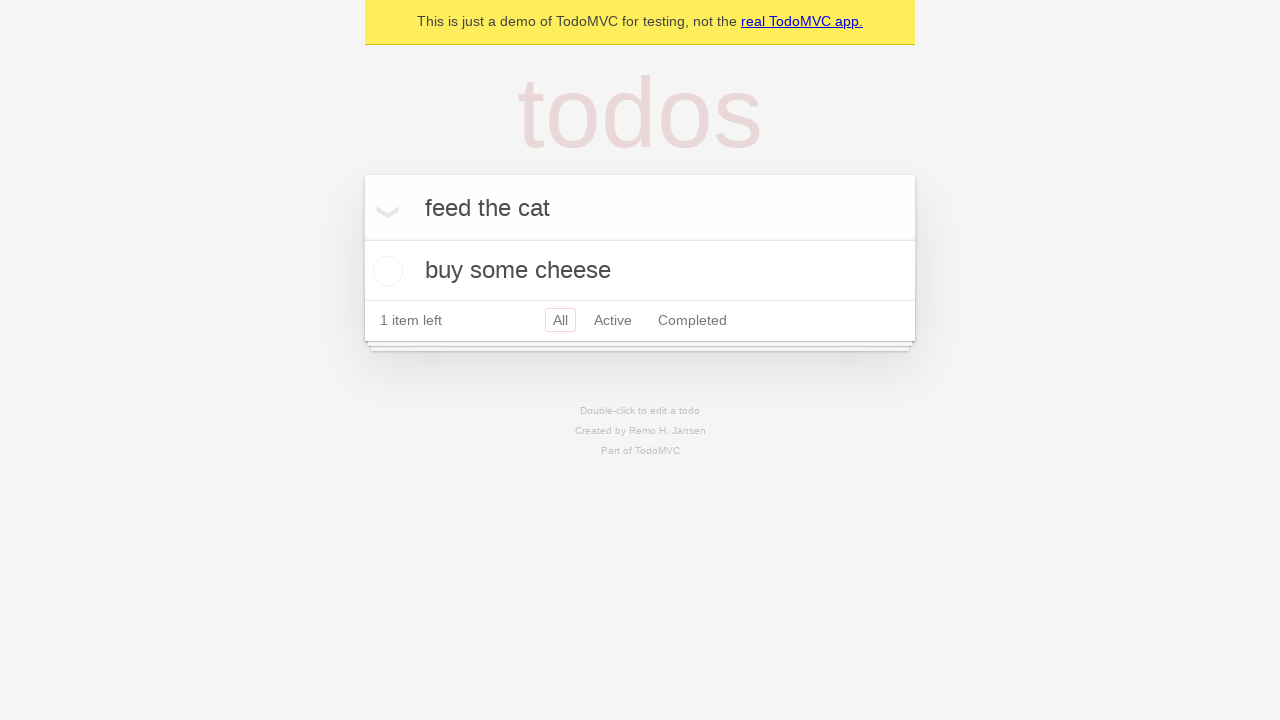

Pressed Enter to create second todo item on internal:attr=[placeholder="What needs to be done?"i]
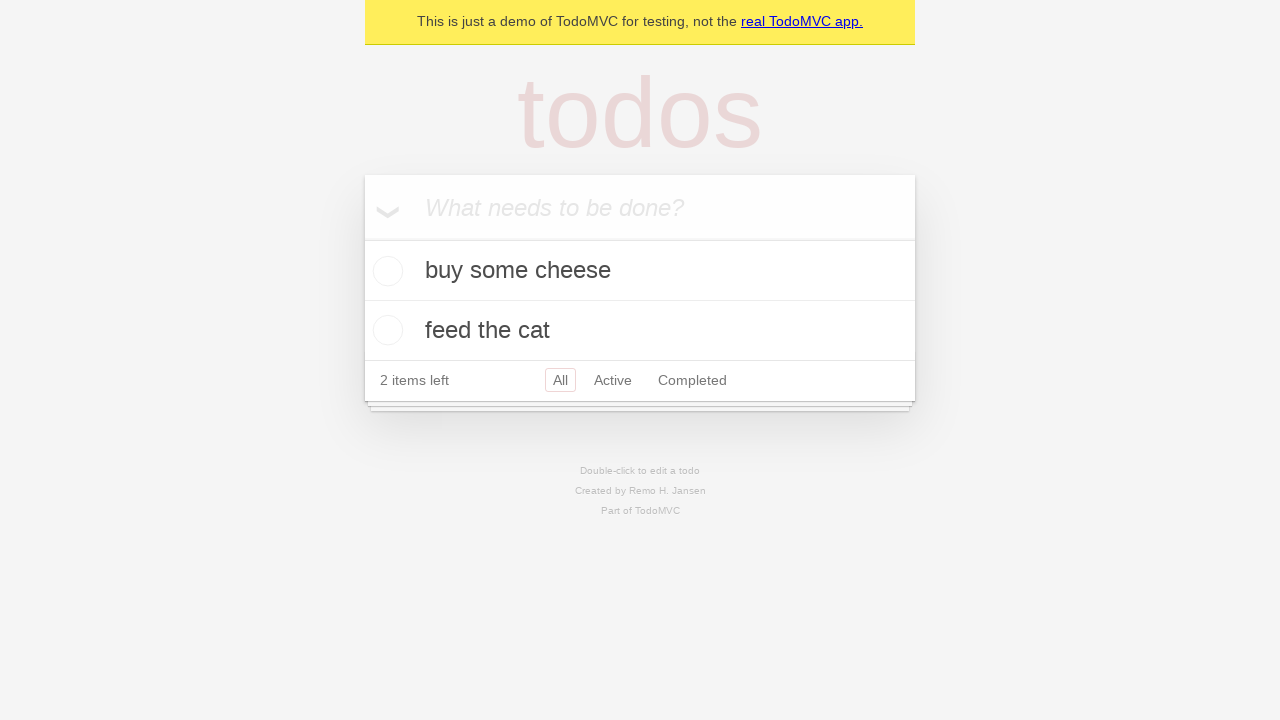

Waited for second todo item to appear
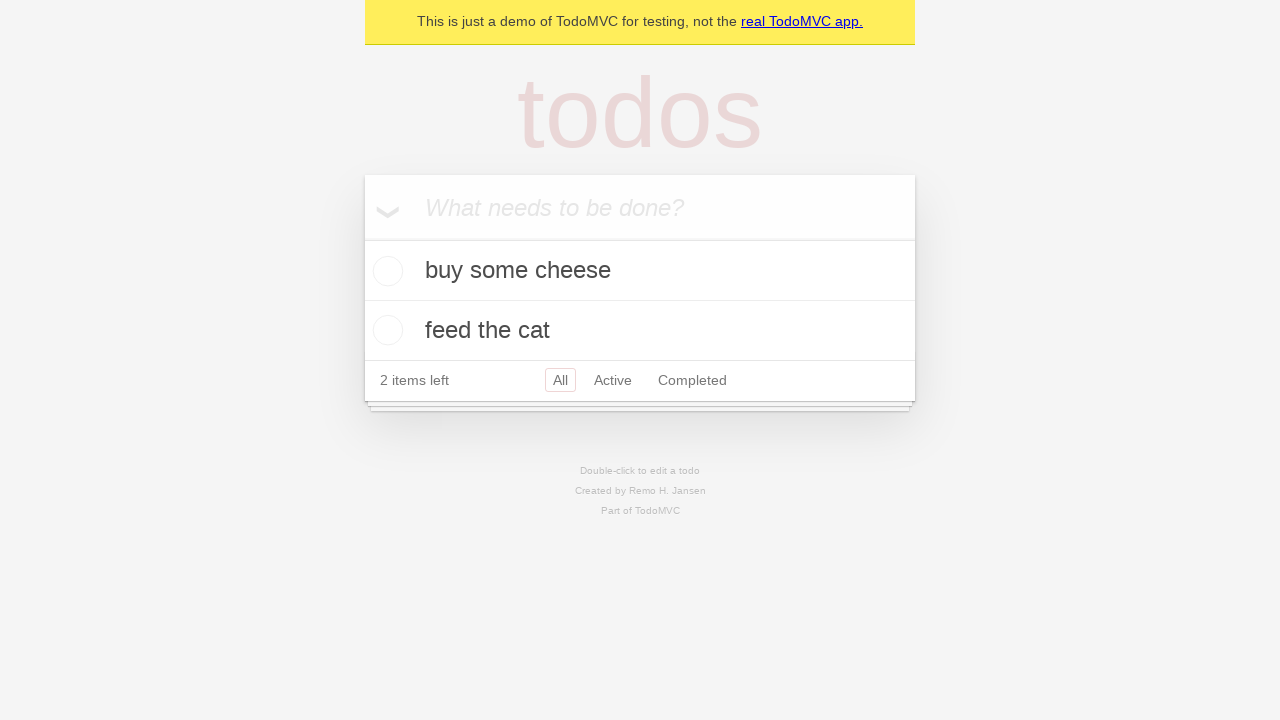

Located the first todo item
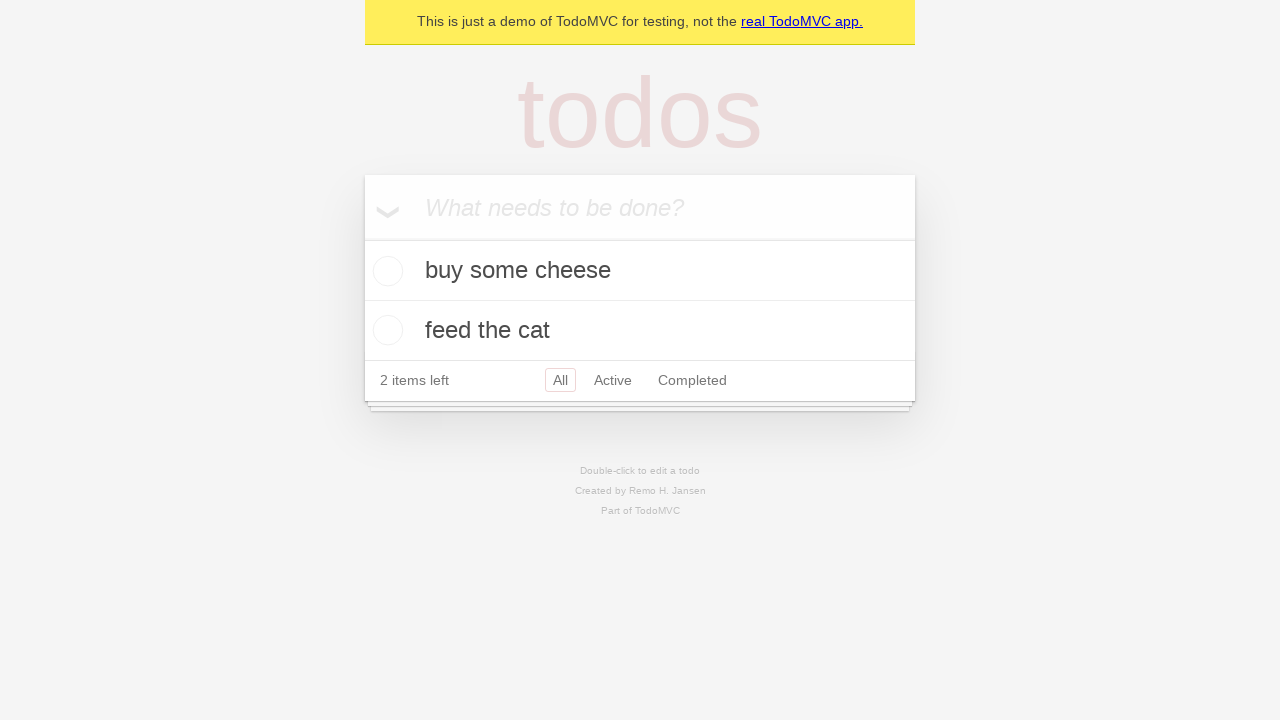

Located the checkbox for the first todo item
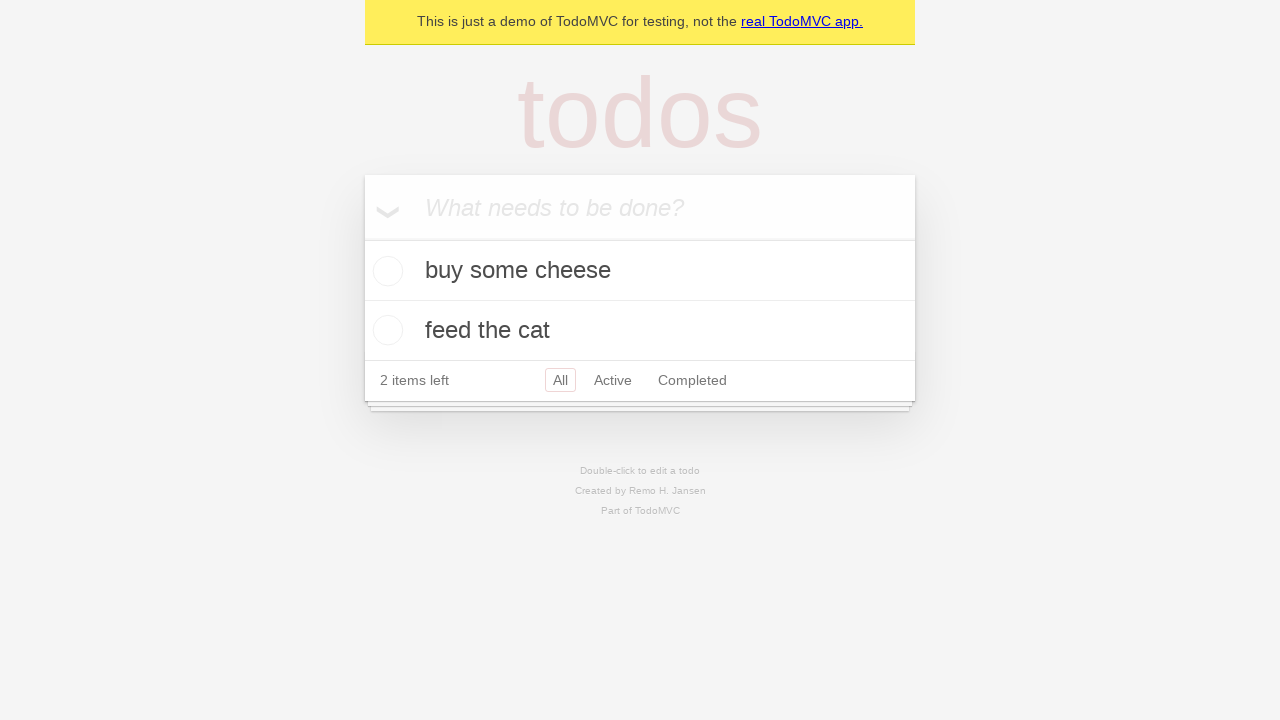

Checked the first todo item checkbox to mark as complete at (385, 271) on internal:testid=[data-testid="todo-item"s] >> nth=0 >> internal:role=checkbox
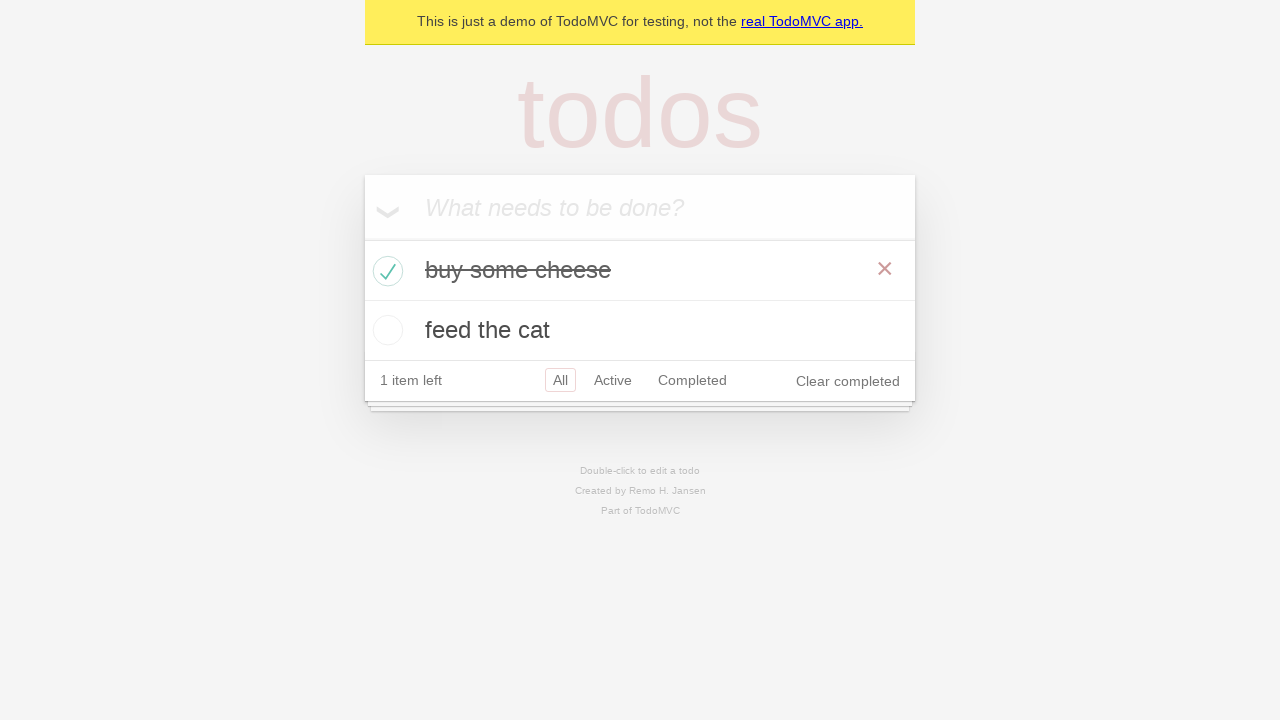

Unchecked the first todo item checkbox to mark as incomplete at (385, 271) on internal:testid=[data-testid="todo-item"s] >> nth=0 >> internal:role=checkbox
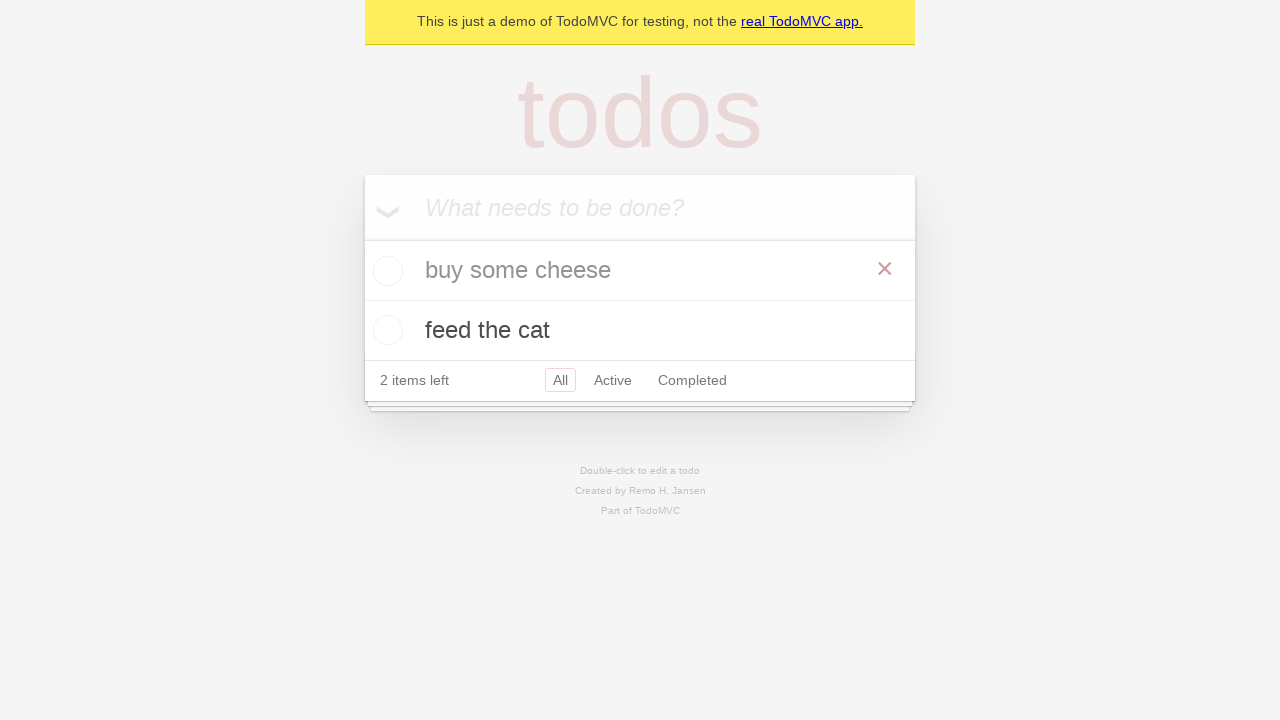

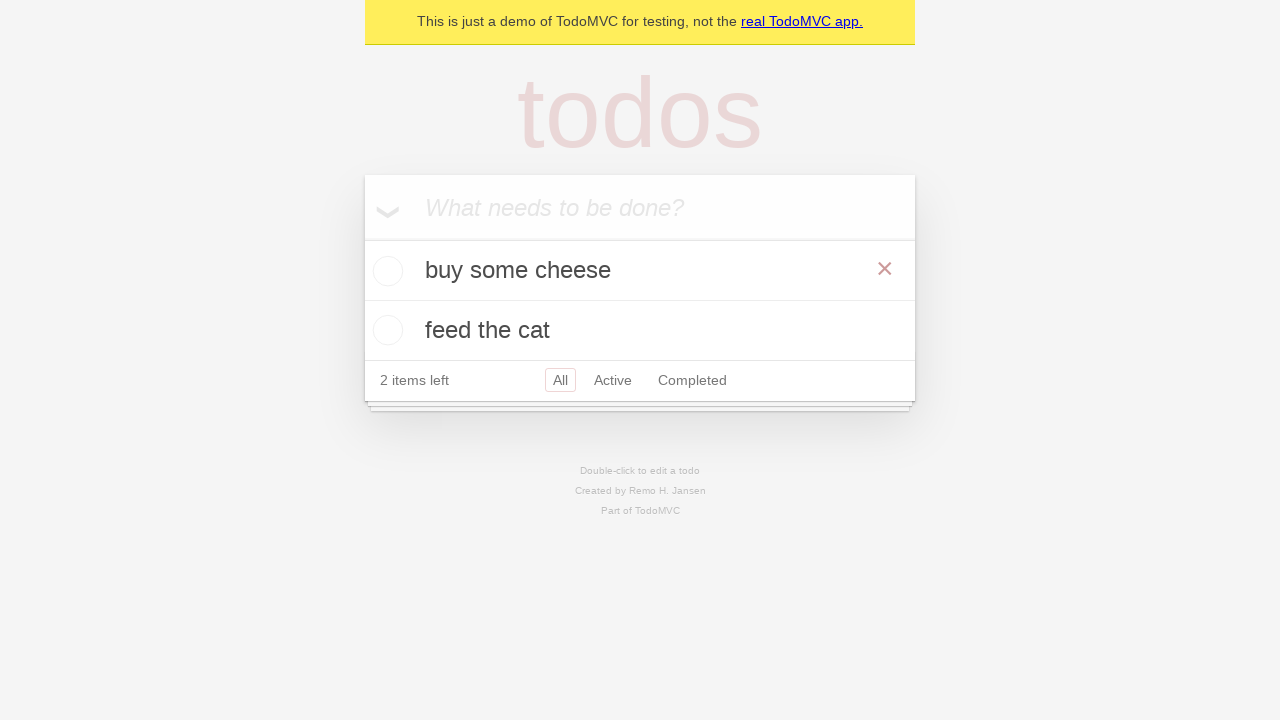